Tests explicit wait functionality by waiting for a price element to show $100, then clicking a book button, solving a math problem based on a displayed value, and submitting the calculated answer.

Starting URL: http://suninjuly.github.io/explicit_wait2.html

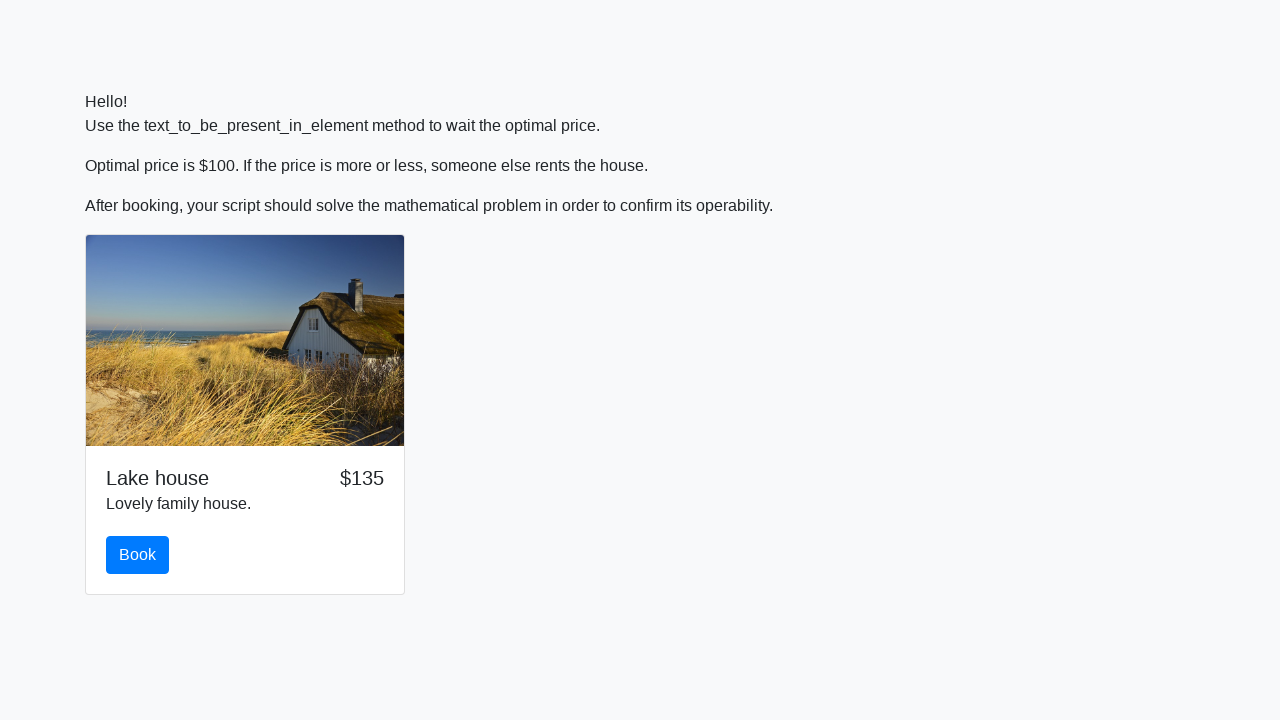

Waited for price element to display $100
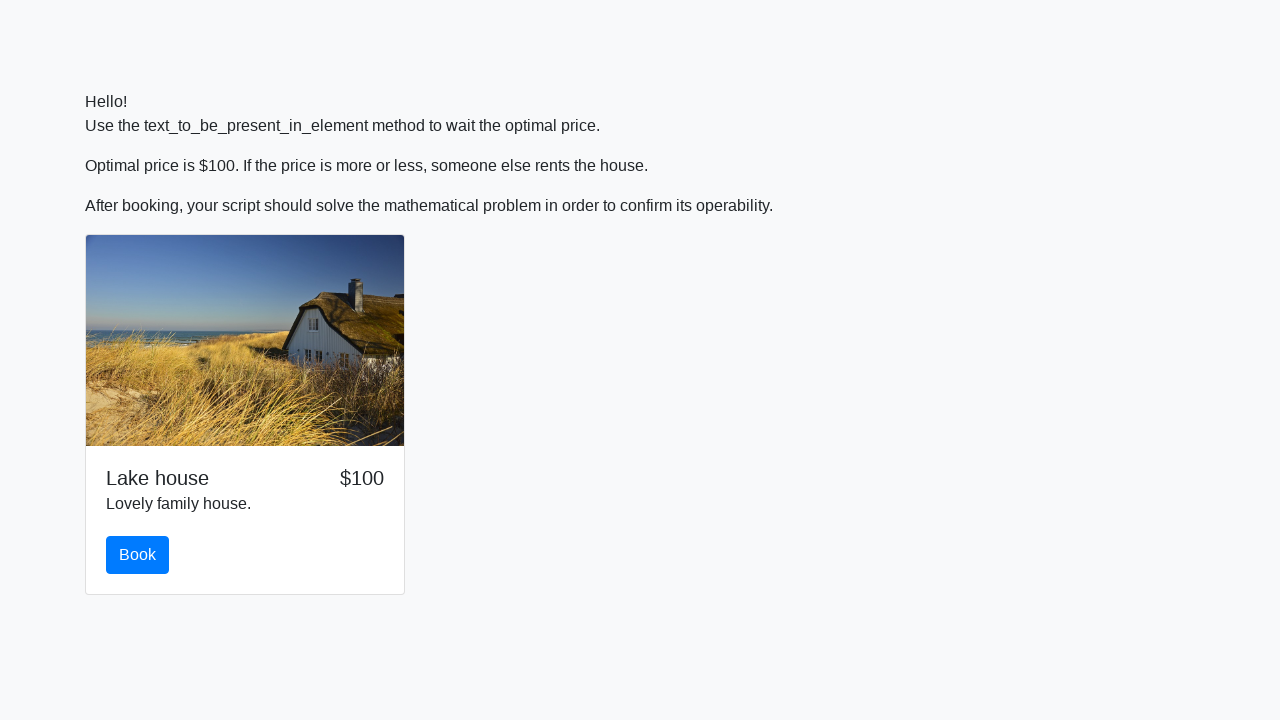

Clicked the book button at (138, 555) on button#book
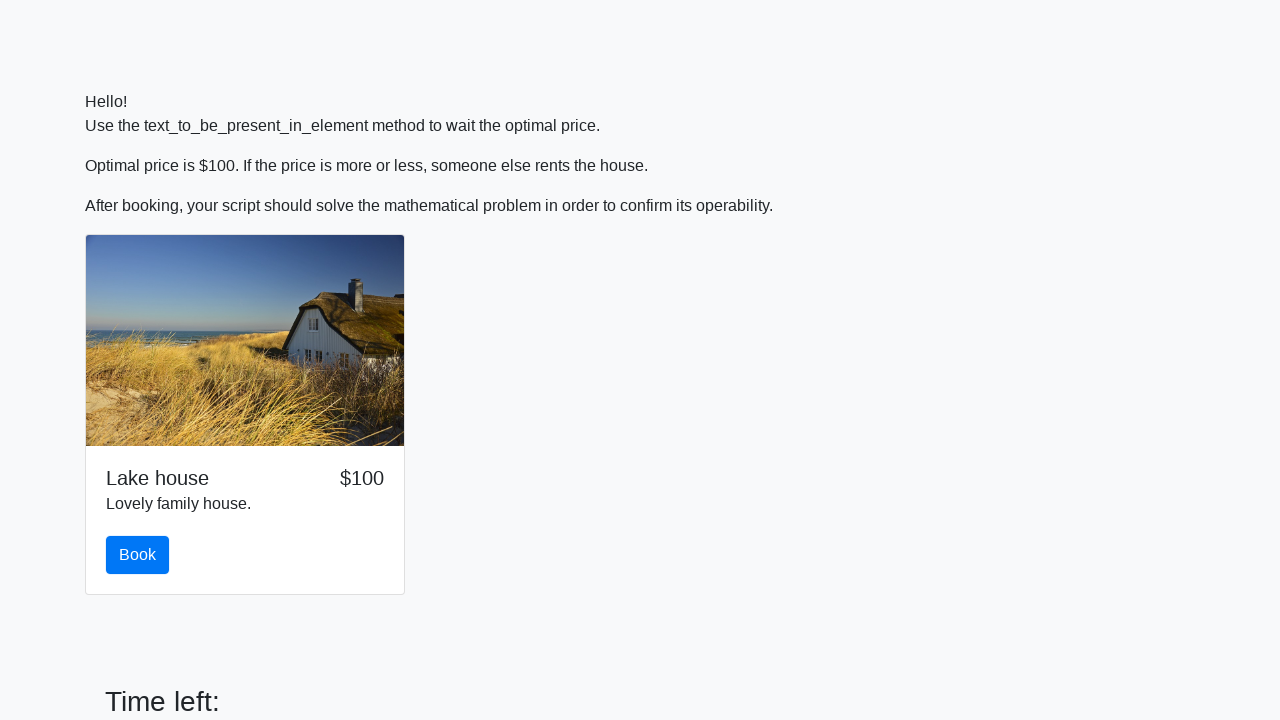

Scrolled solve button into view
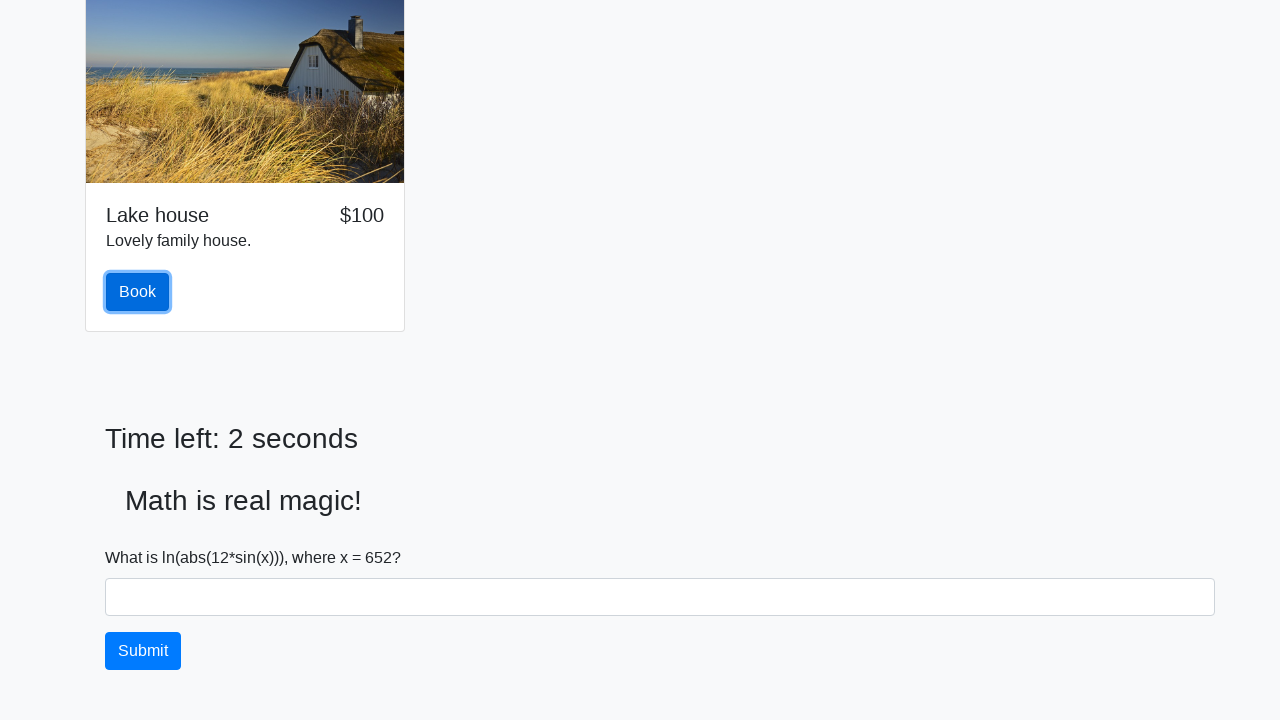

Clicked the solve button to reveal input value at (143, 651) on #solve
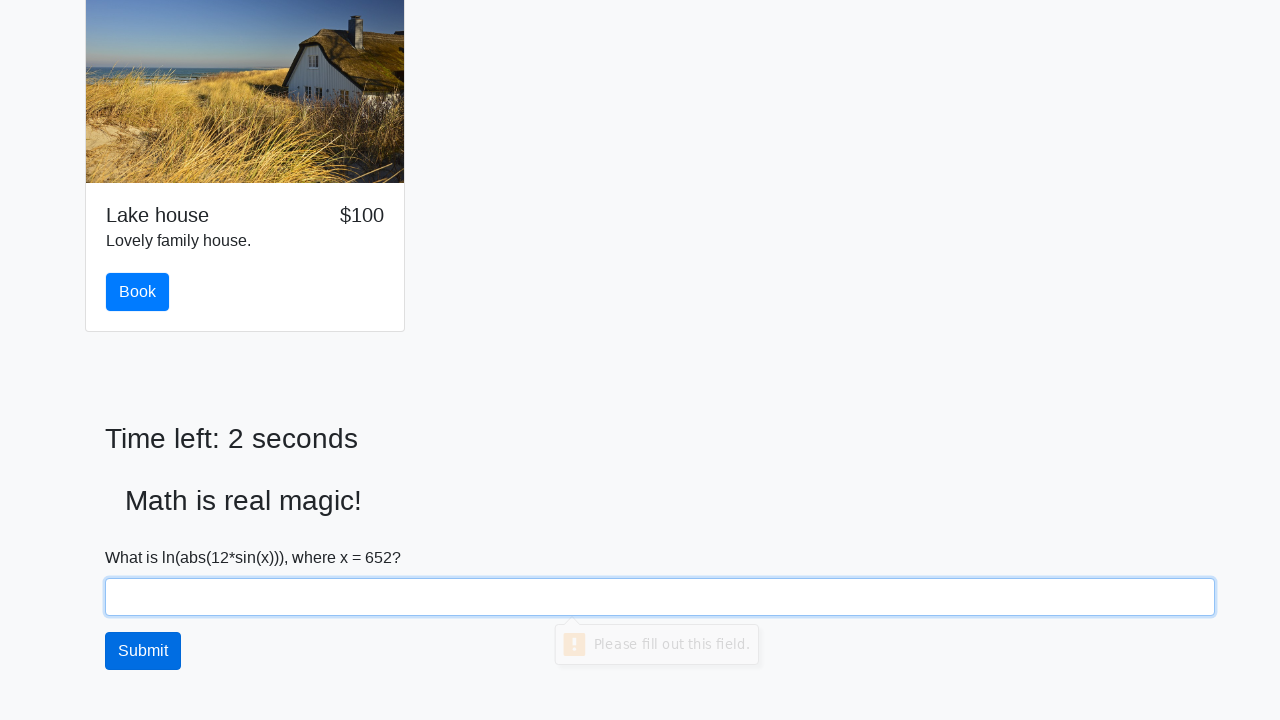

Retrieved x value from input_value element: 652
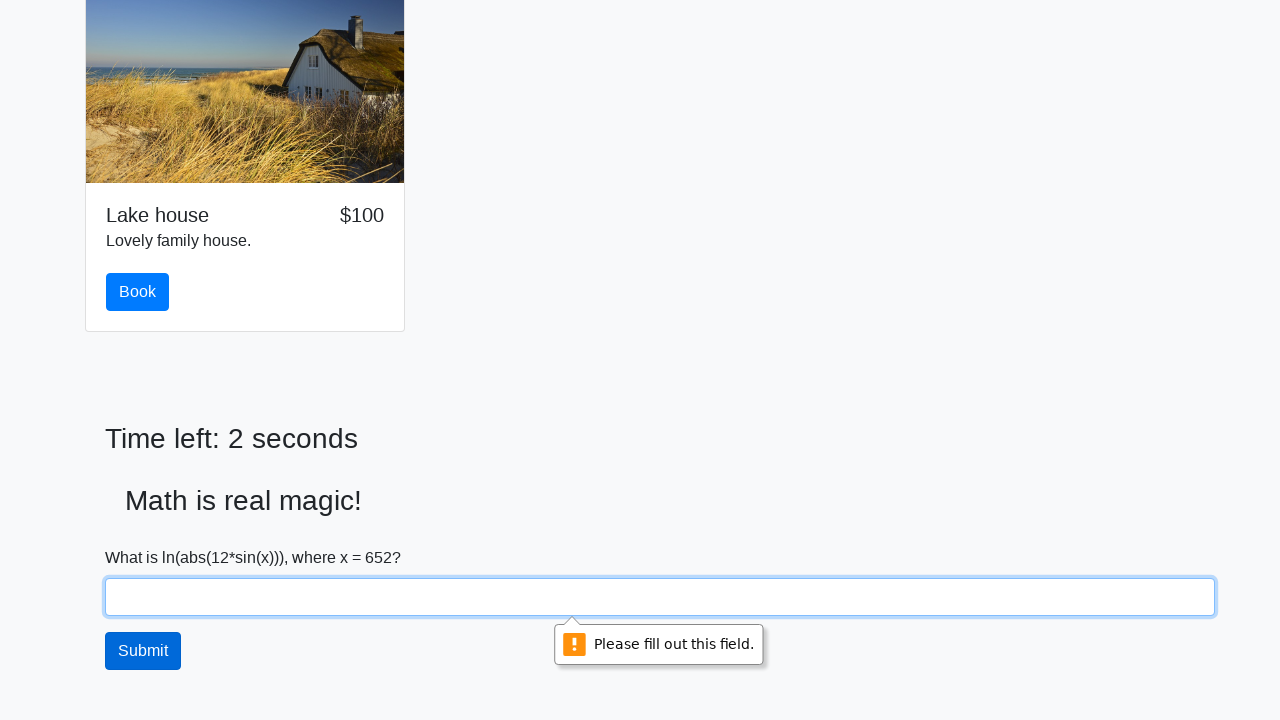

Calculated answer using math formula: 2.4777465383242596
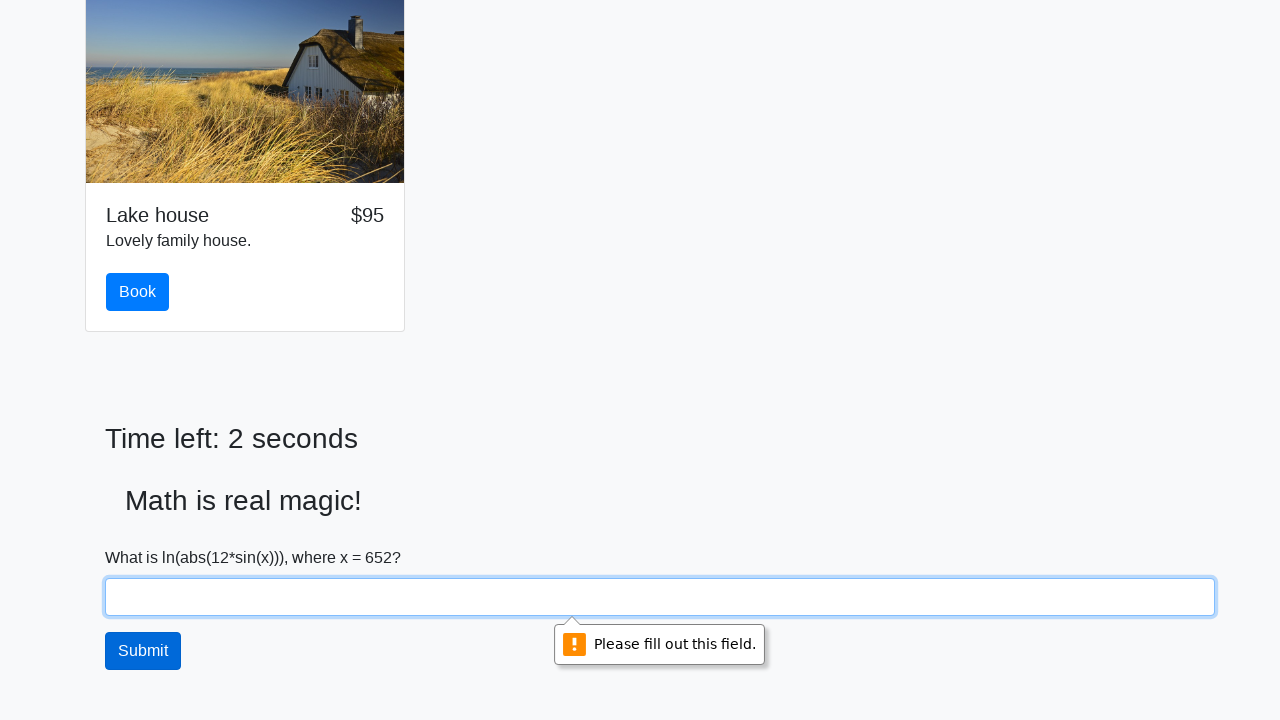

Filled answer field with calculated value: 2.4777465383242596 on #answer
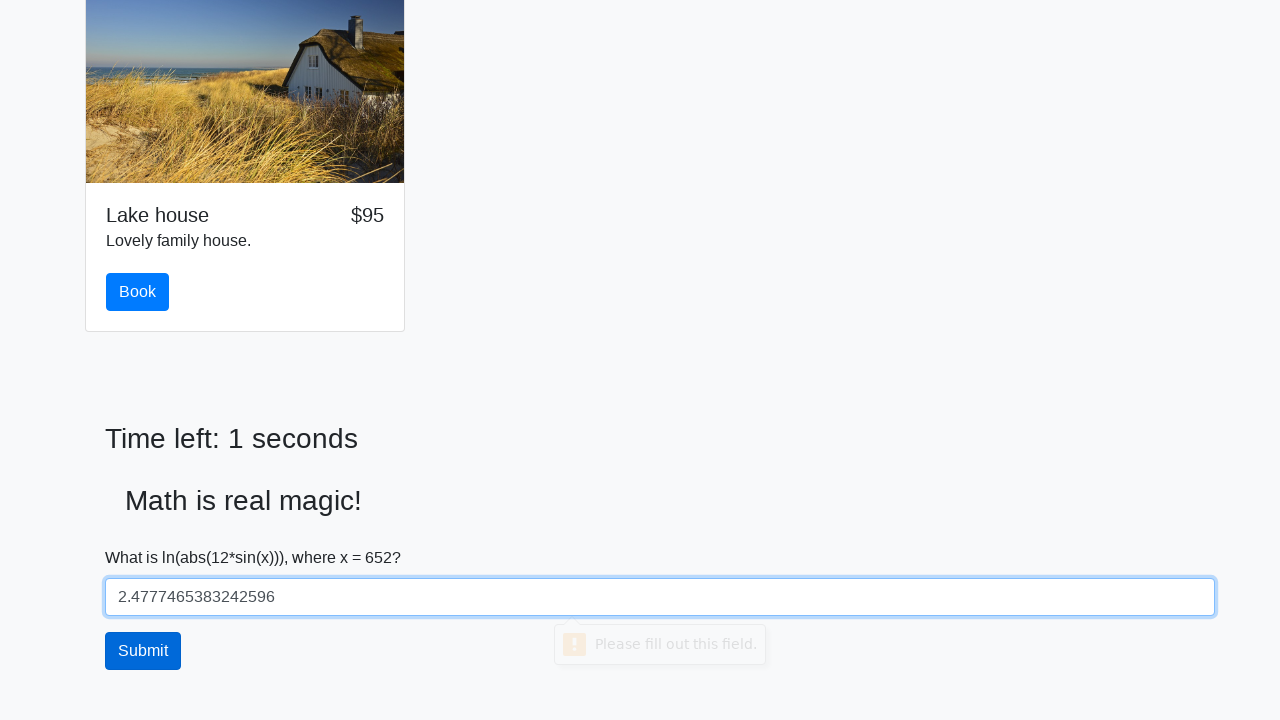

Clicked solve button to submit the answer at (143, 651) on #solve
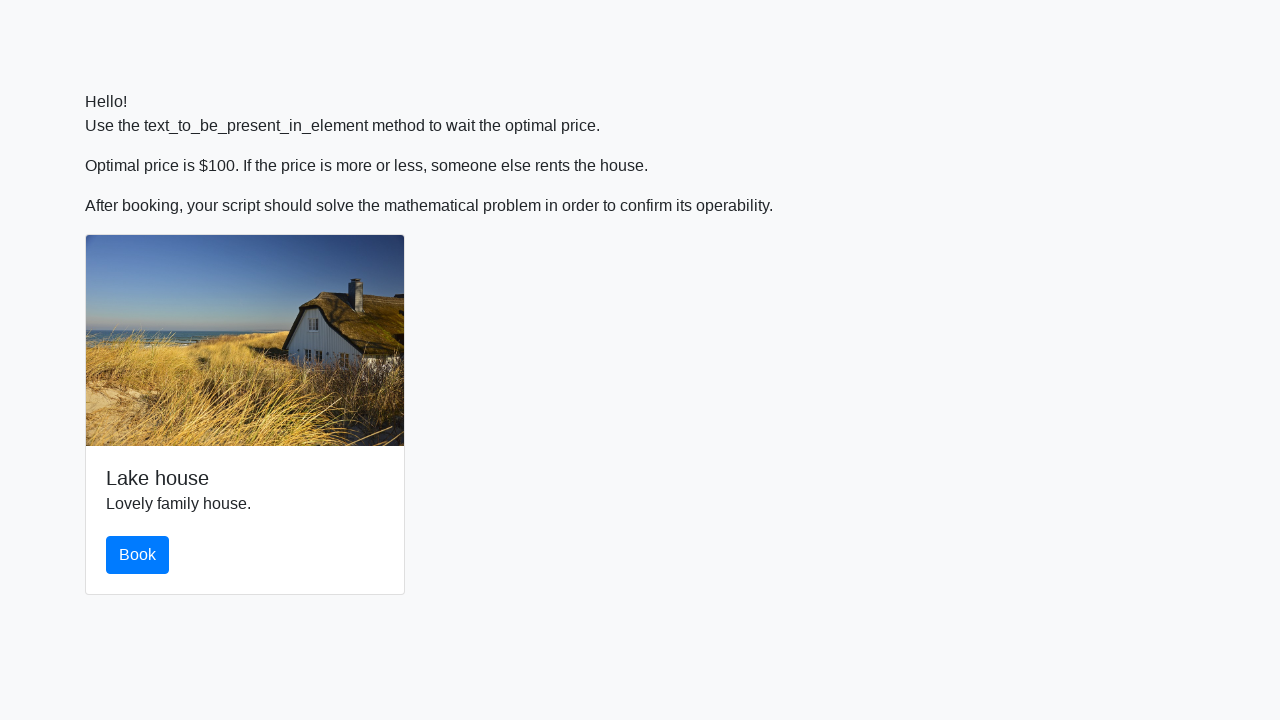

Waited 2 seconds for result to process
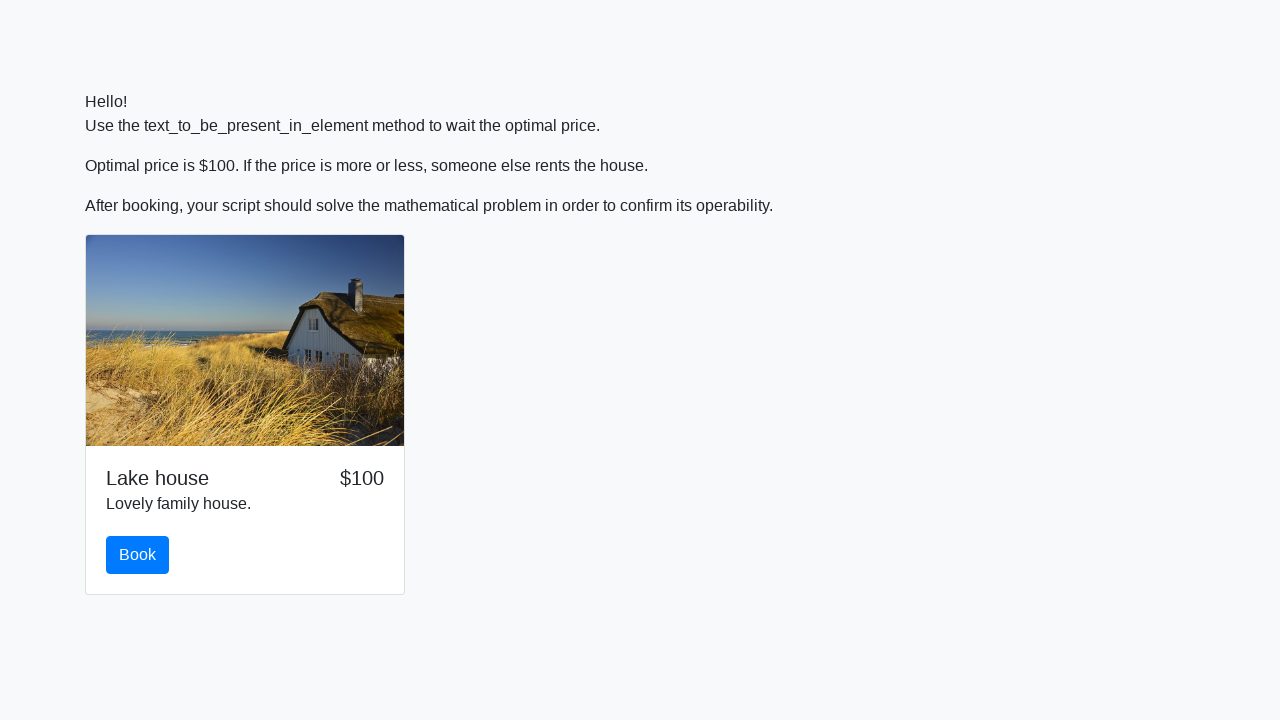

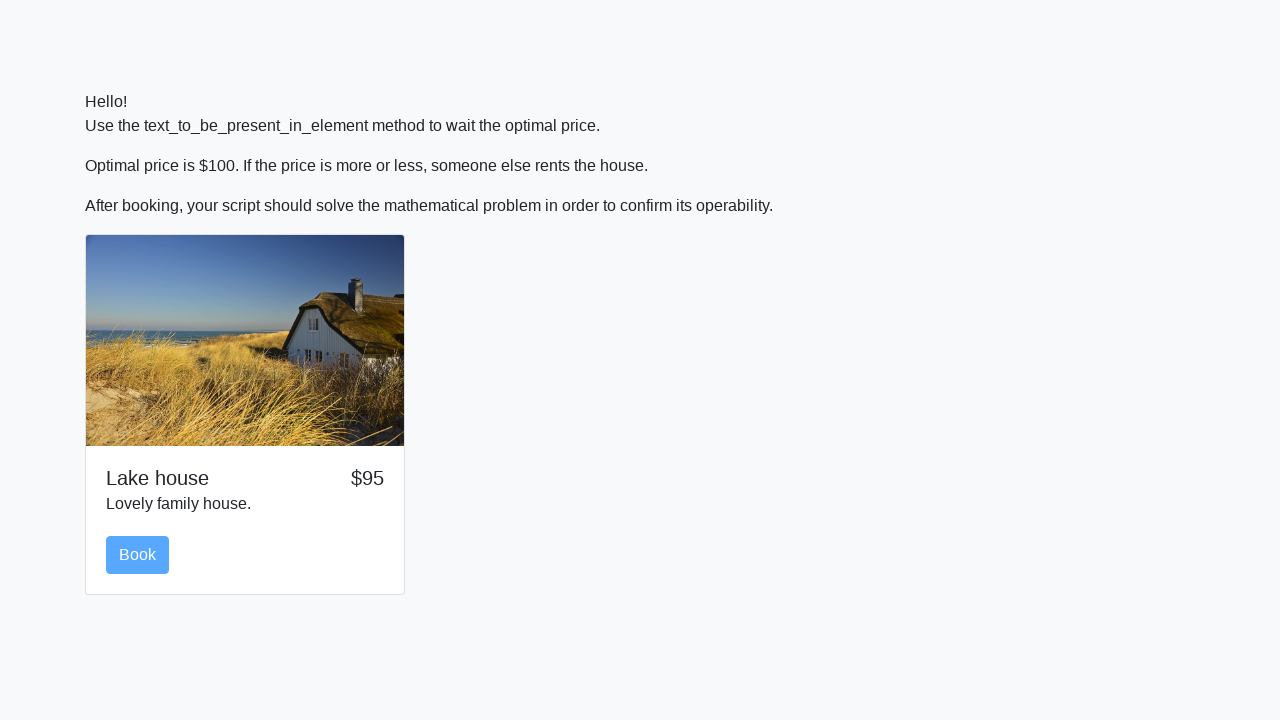